Creates a new paste on PasteBin with specific content, sets a 10-minute expiration time, adds a title, and submits the paste

Starting URL: https://pastebin.com

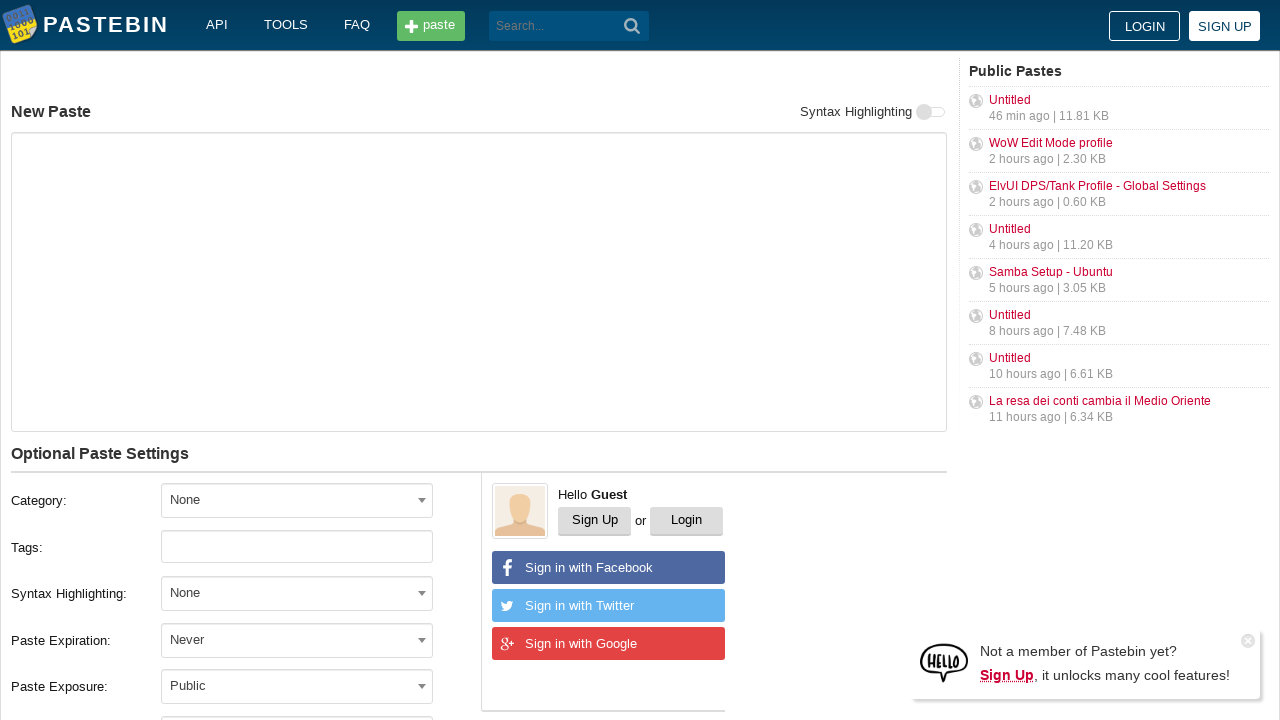

Filled paste content textarea with 'Hello from WebDriver' on #postform-text
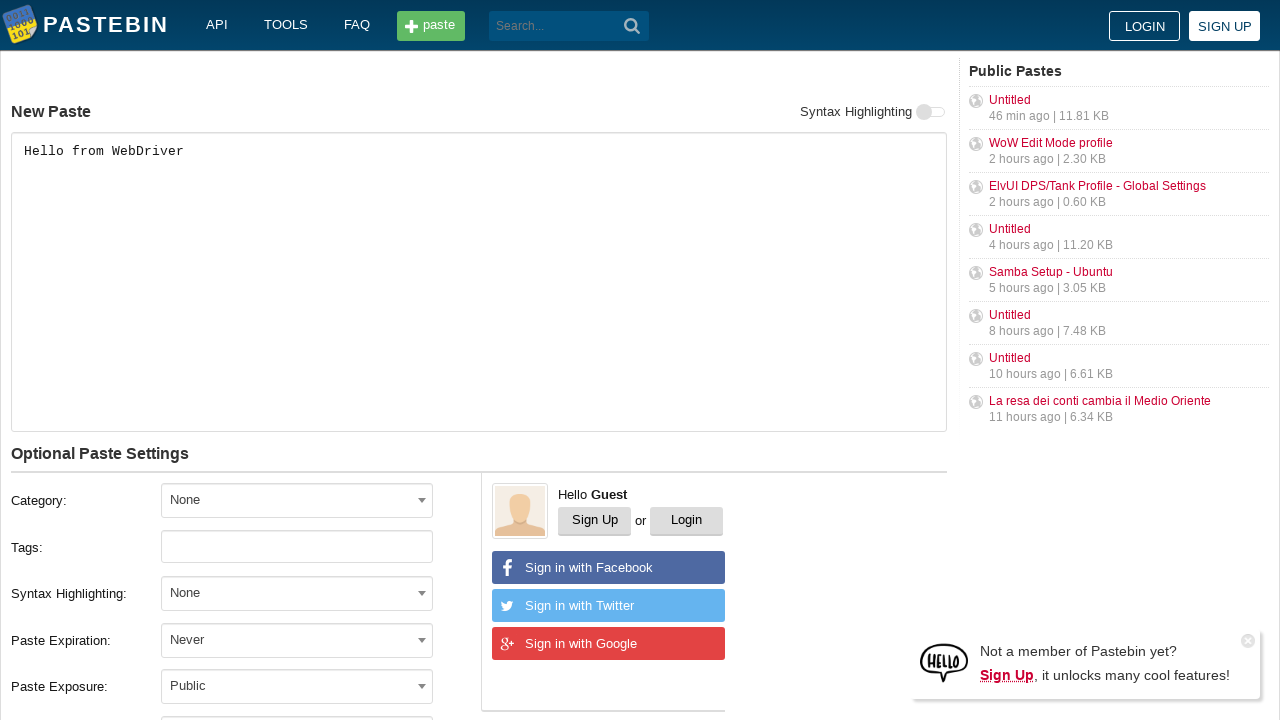

Clicked on expiration dropdown at (297, 640) on xpath=//span[@id='select2-postform-expiration-container']
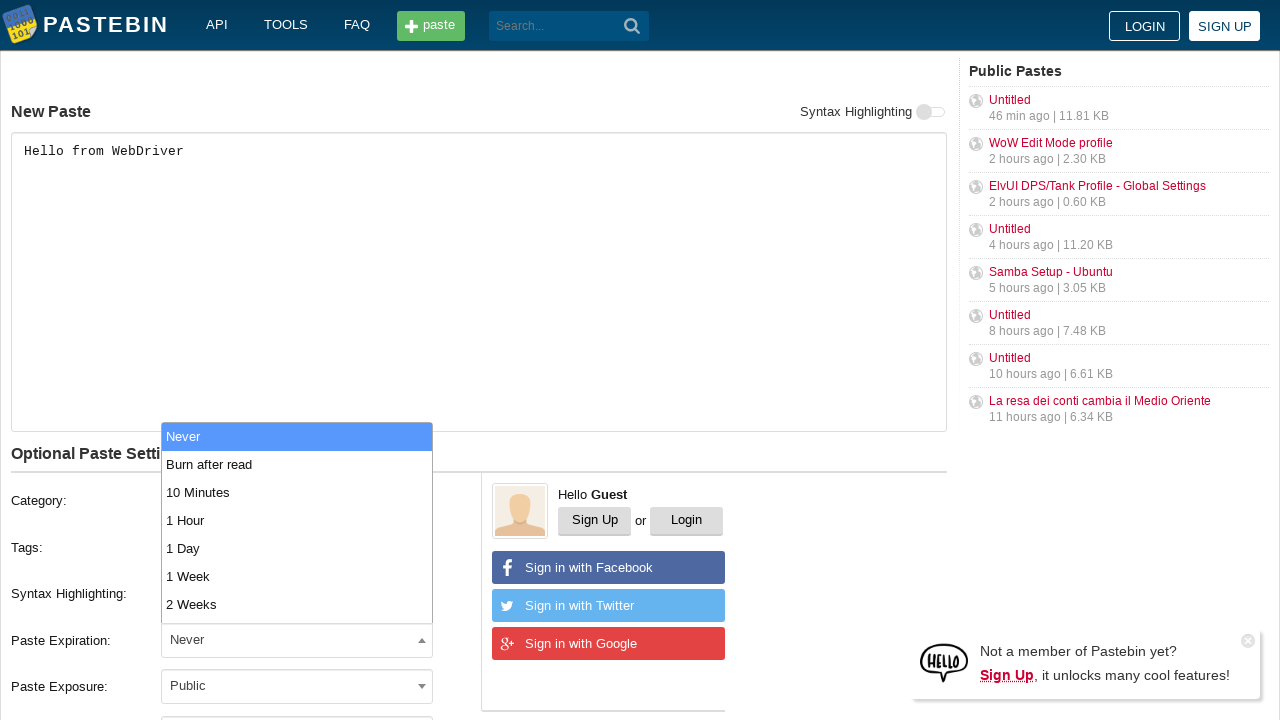

Selected '10 Minutes' from expiration dropdown at (297, 492) on xpath=//li[contains(text(), '10 Minutes')]
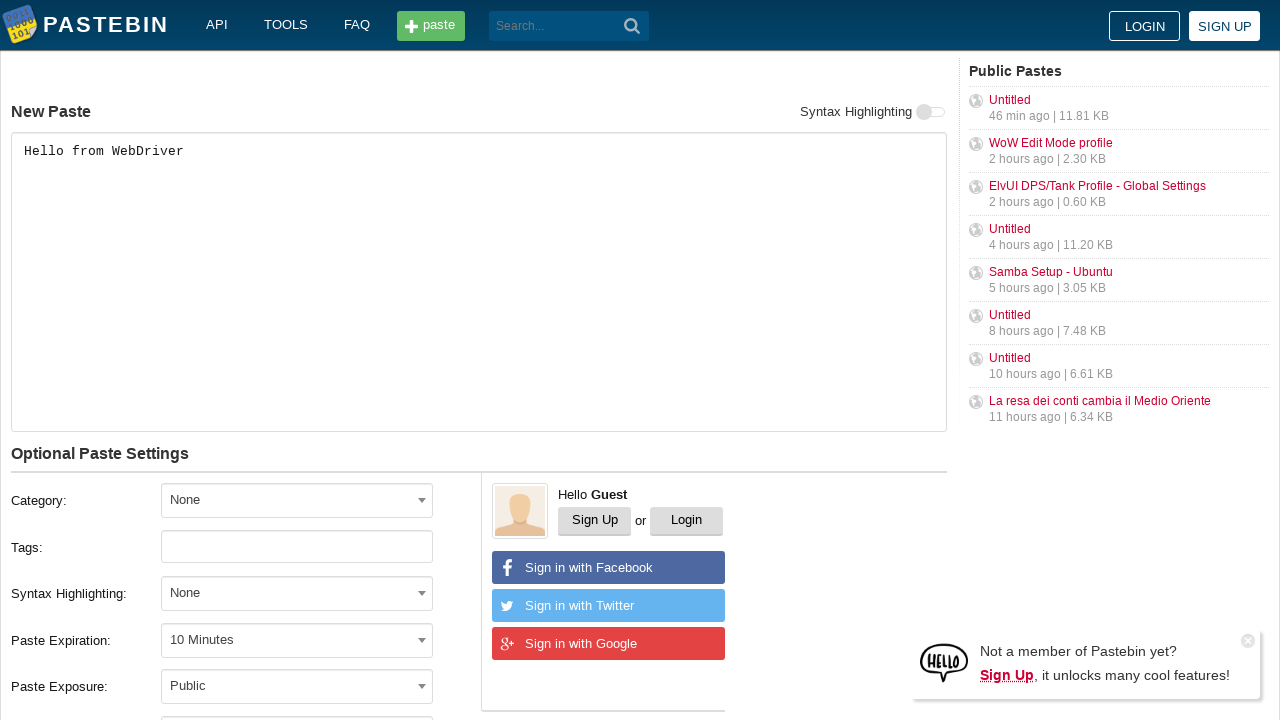

Filled paste title field with 'helloweb' on #postform-name
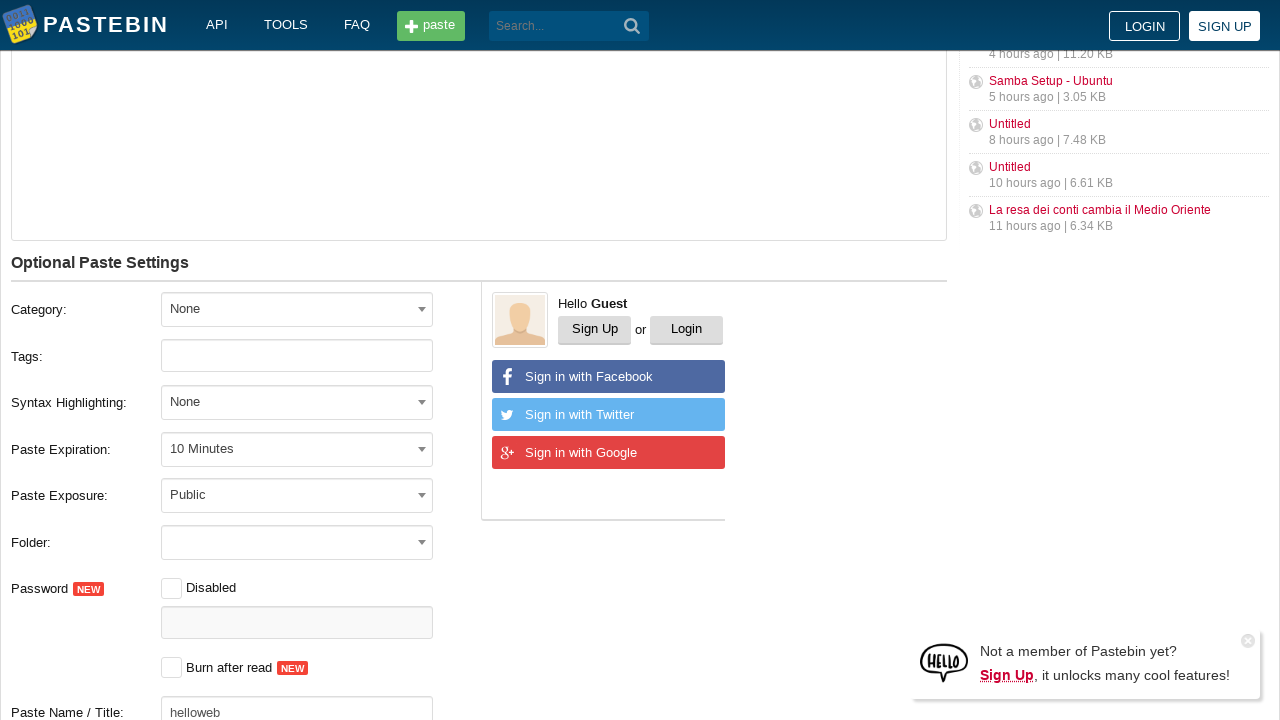

Clicked 'Create New Paste' button to submit the paste at (632, 26) on button[type='submit']
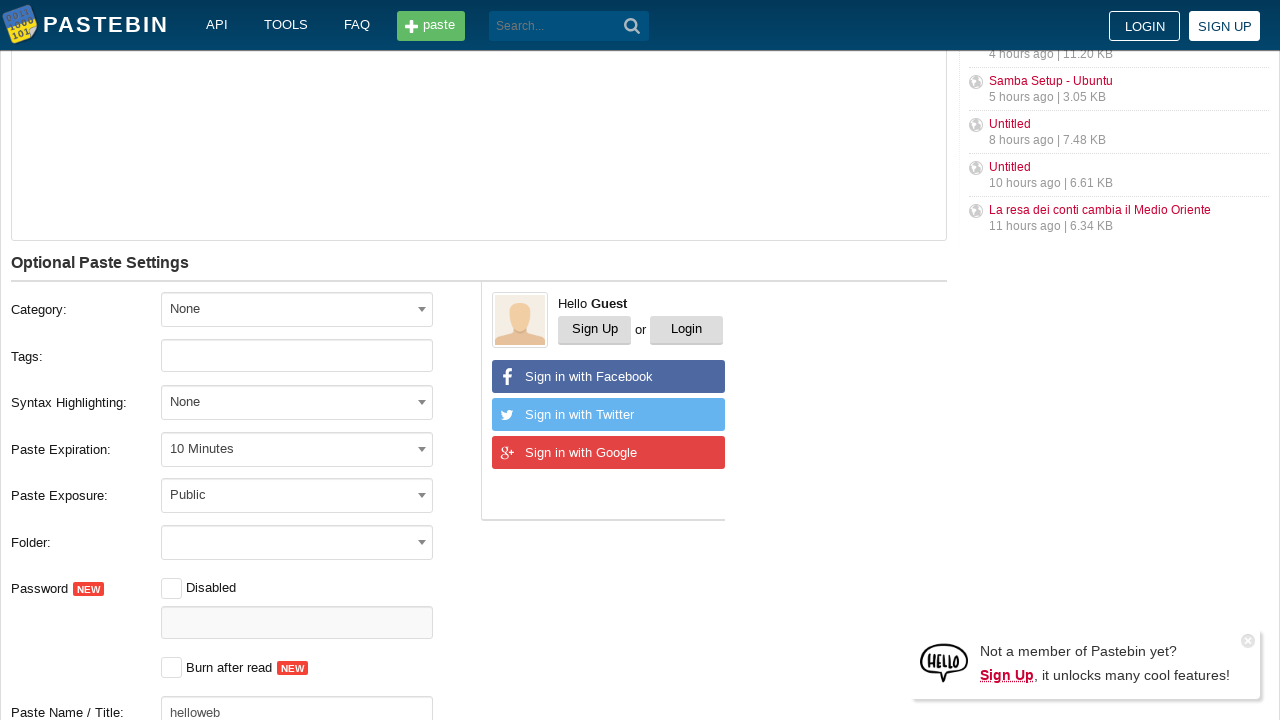

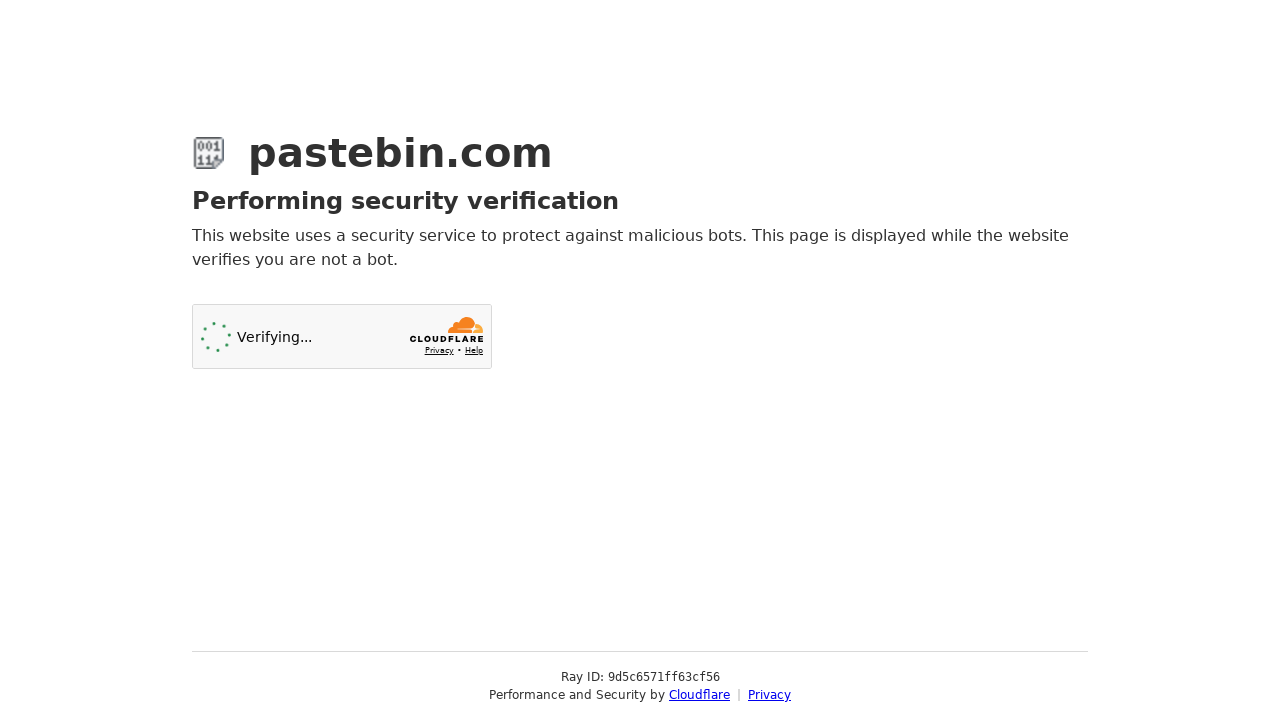